Tests dropdown and checkbox interactions on a flight booking form, including passenger selection and checkbox toggling

Starting URL: https://rahulshettyacademy.com/dropdownsPractise/

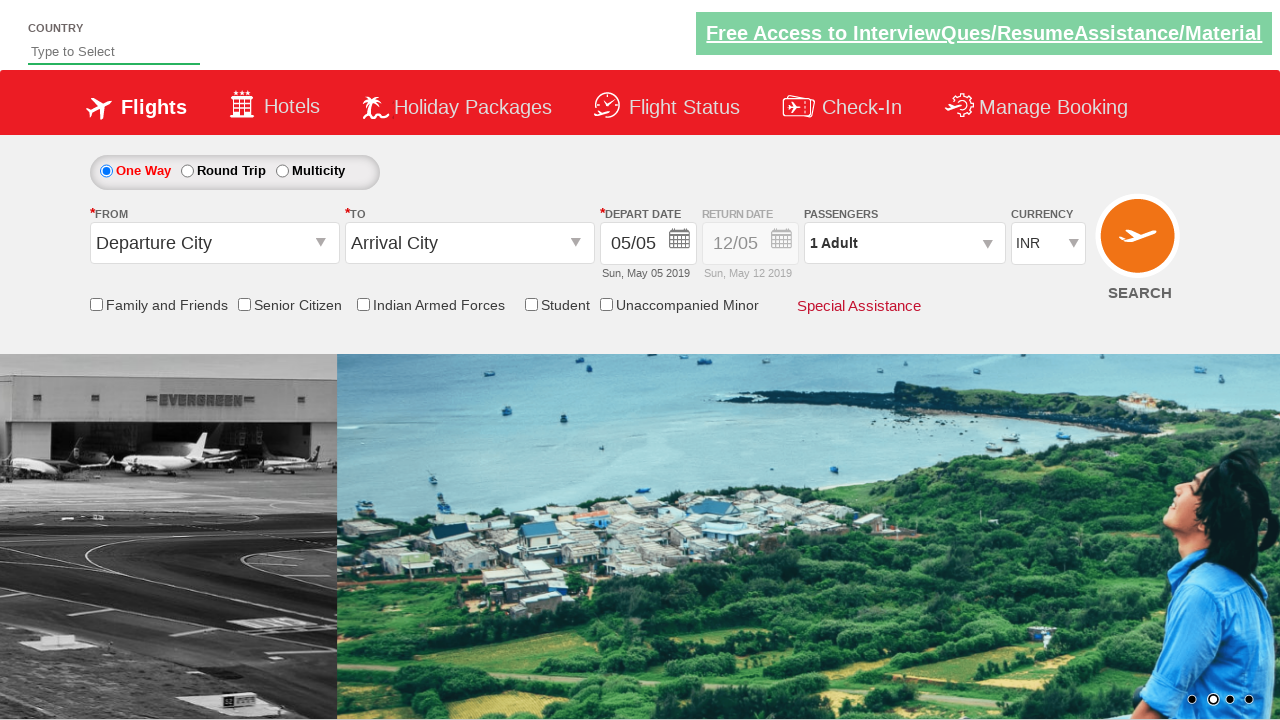

Clicked on passenger info dropdown to open it at (904, 243) on #divpaxinfo
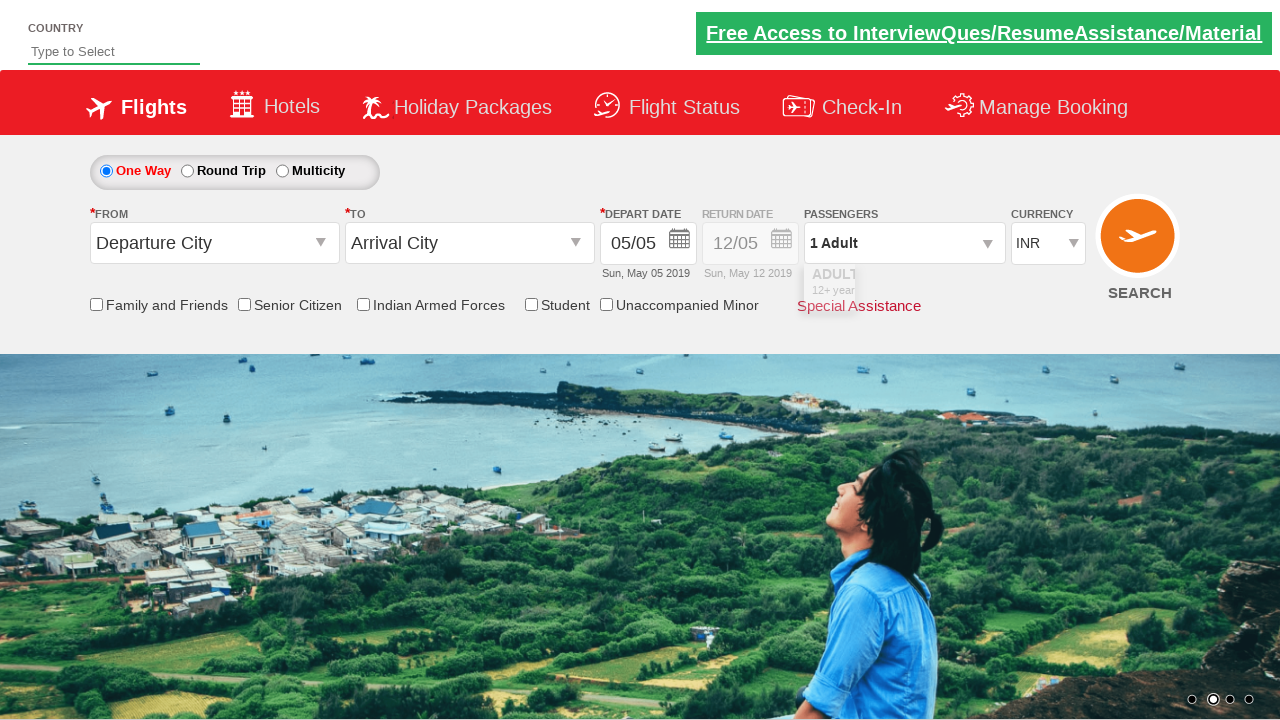

Waited for dropdown to become visible
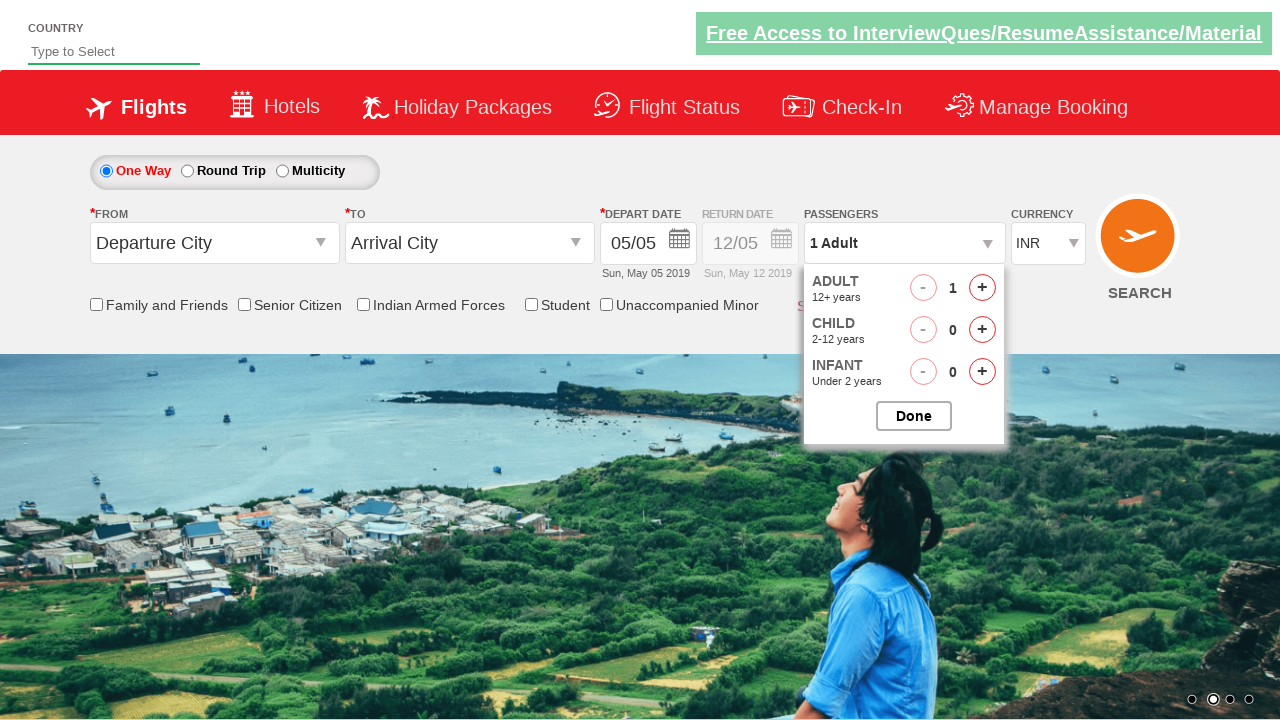

Retrieved and printed initial passenger info text
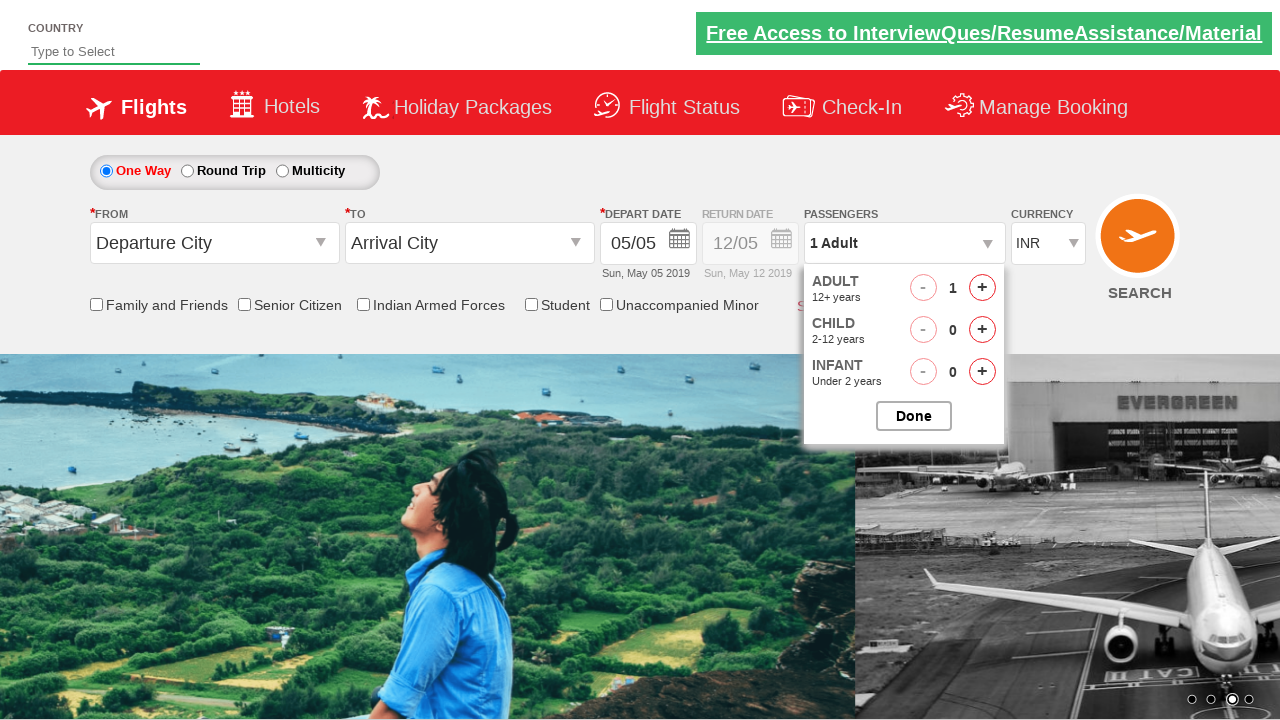

Located friends and family checkbox and checked its initial state
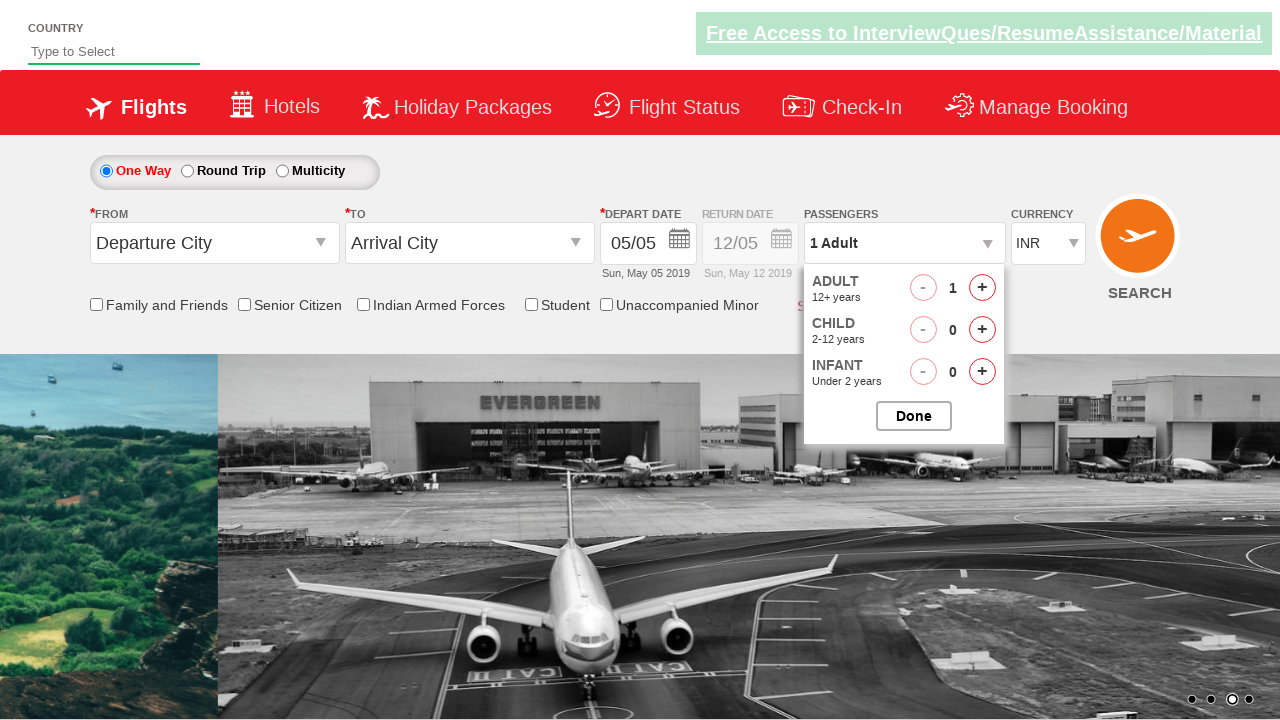

Clicked on friends and family checkbox to enable it at (96, 304) on input[id*='friendsandfamily']
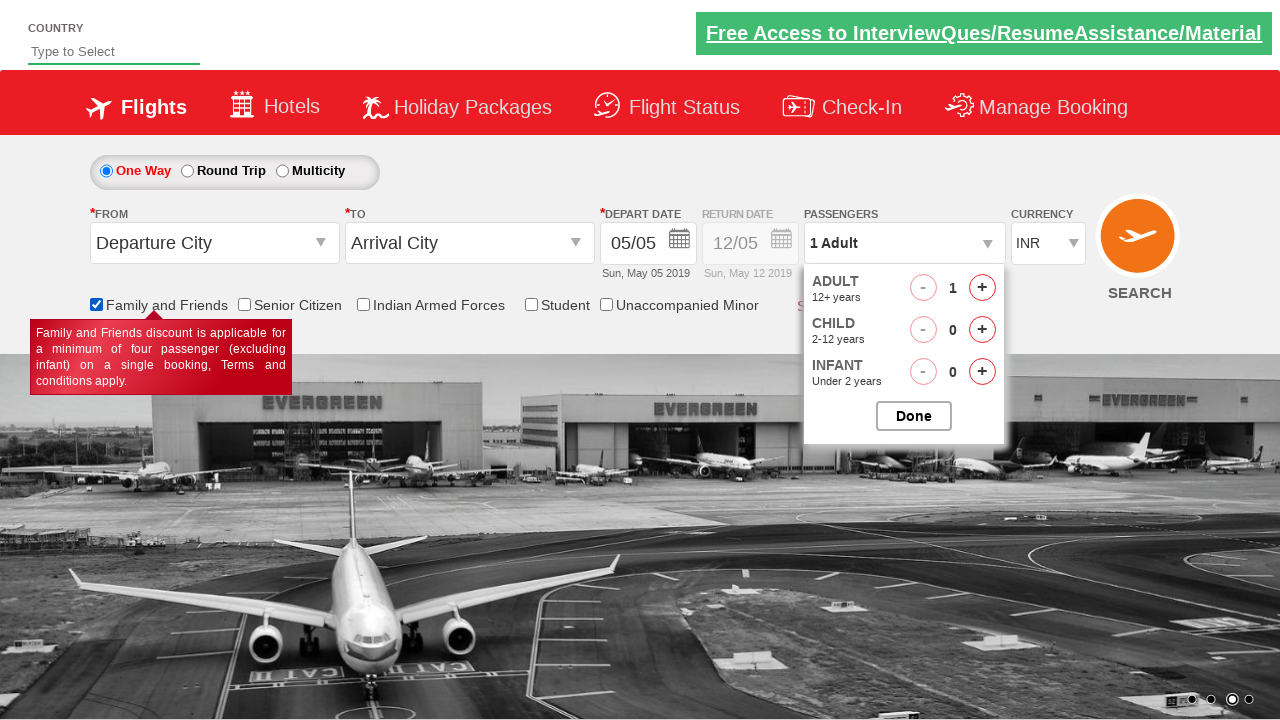

Verified that friends and family checkbox is now selected
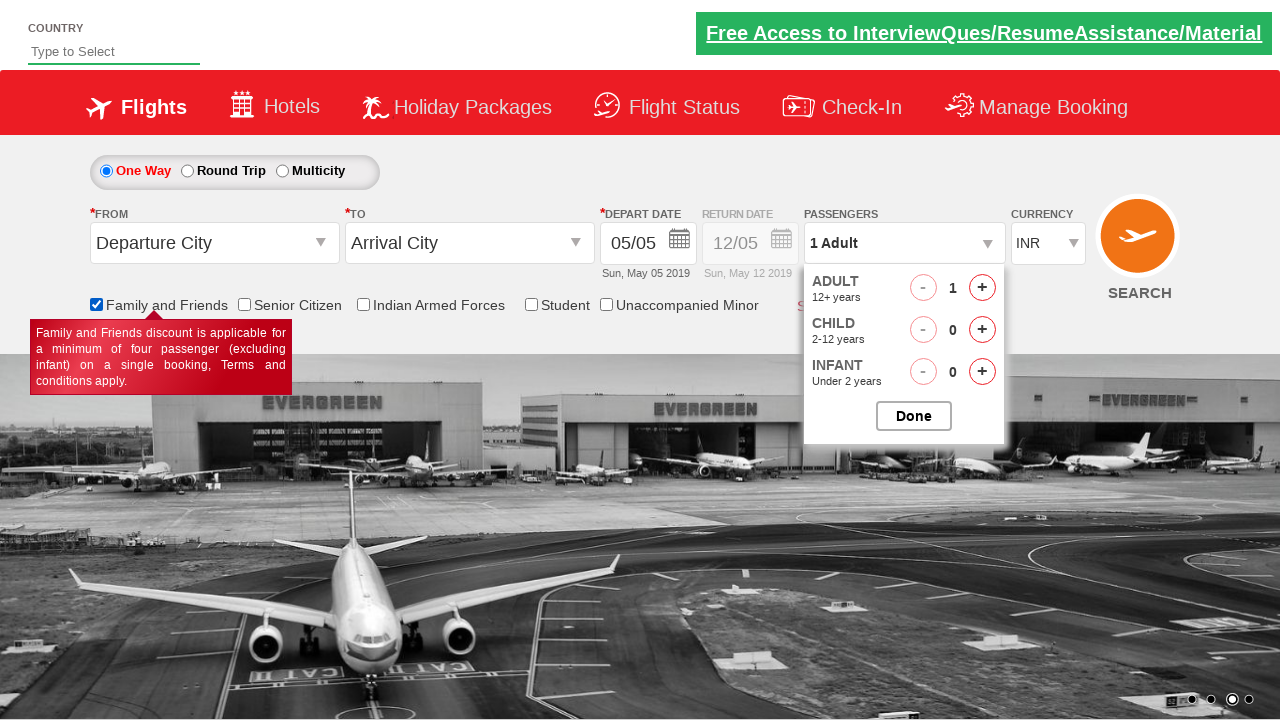

Counted total checkboxes on the page: 6
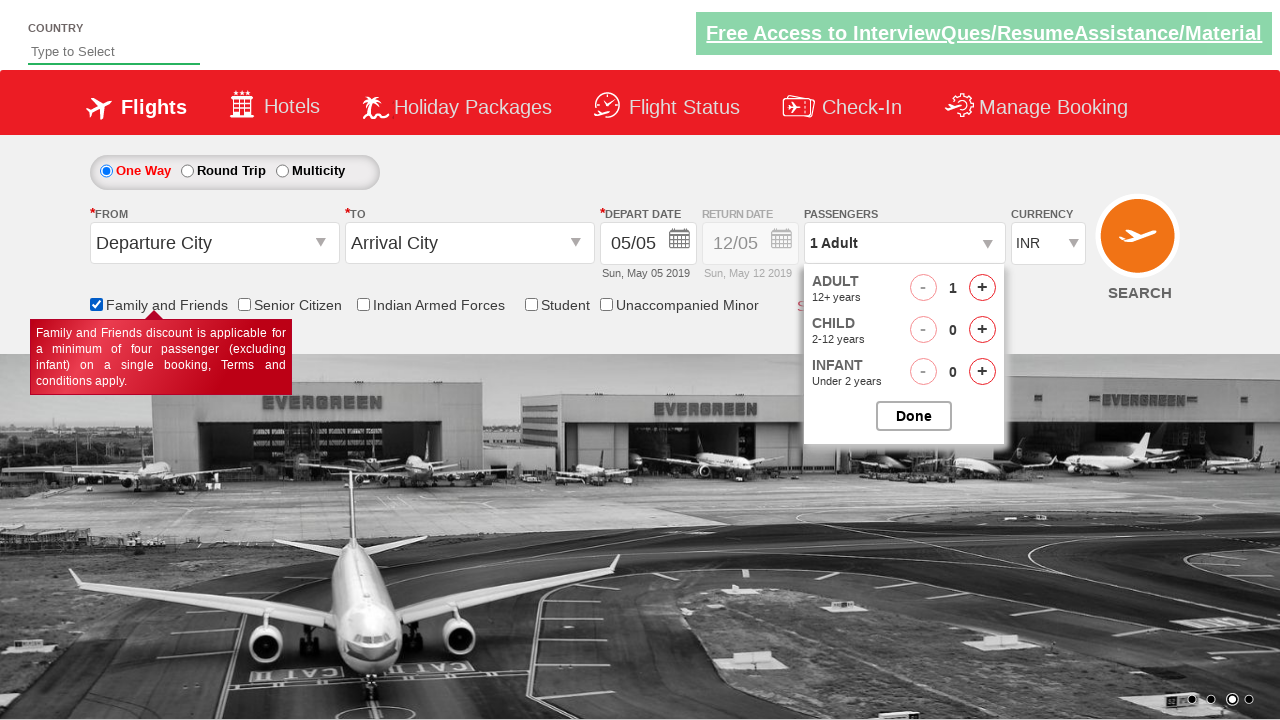

Clicked add adult button (iteration 1/7) at (982, 288) on #hrefIncAdt
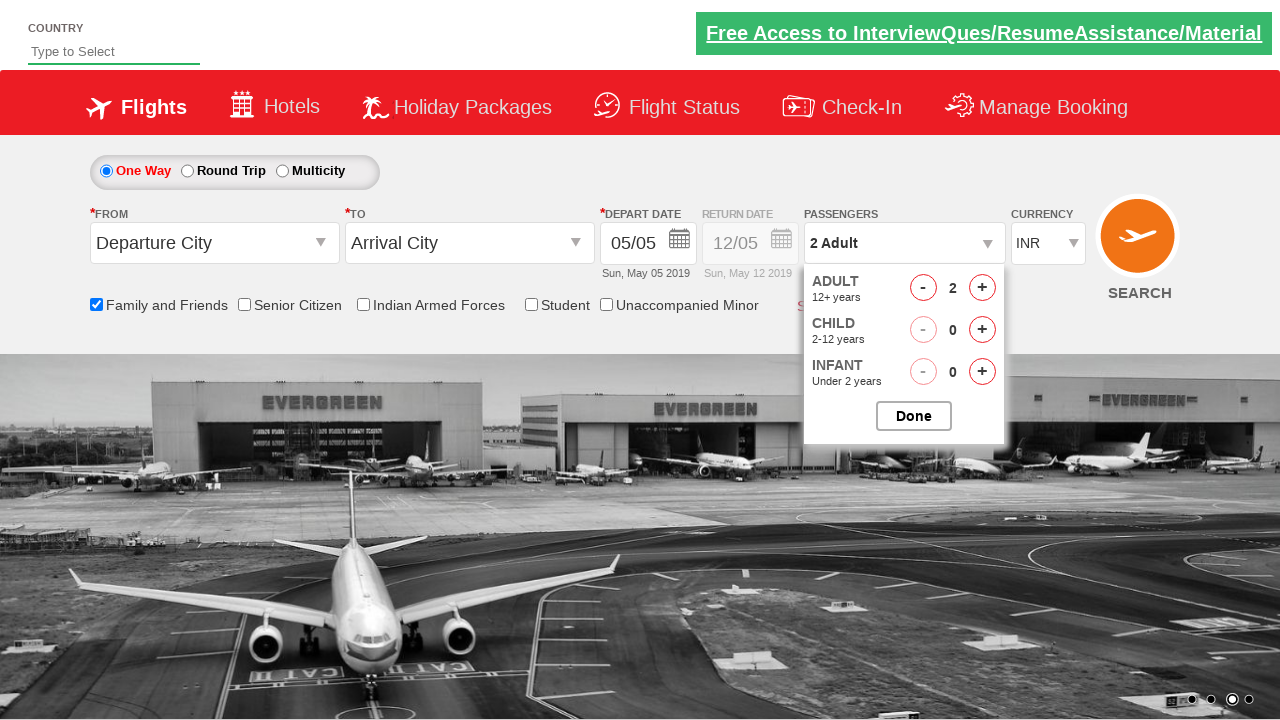

Clicked add adult button (iteration 2/7) at (982, 288) on #hrefIncAdt
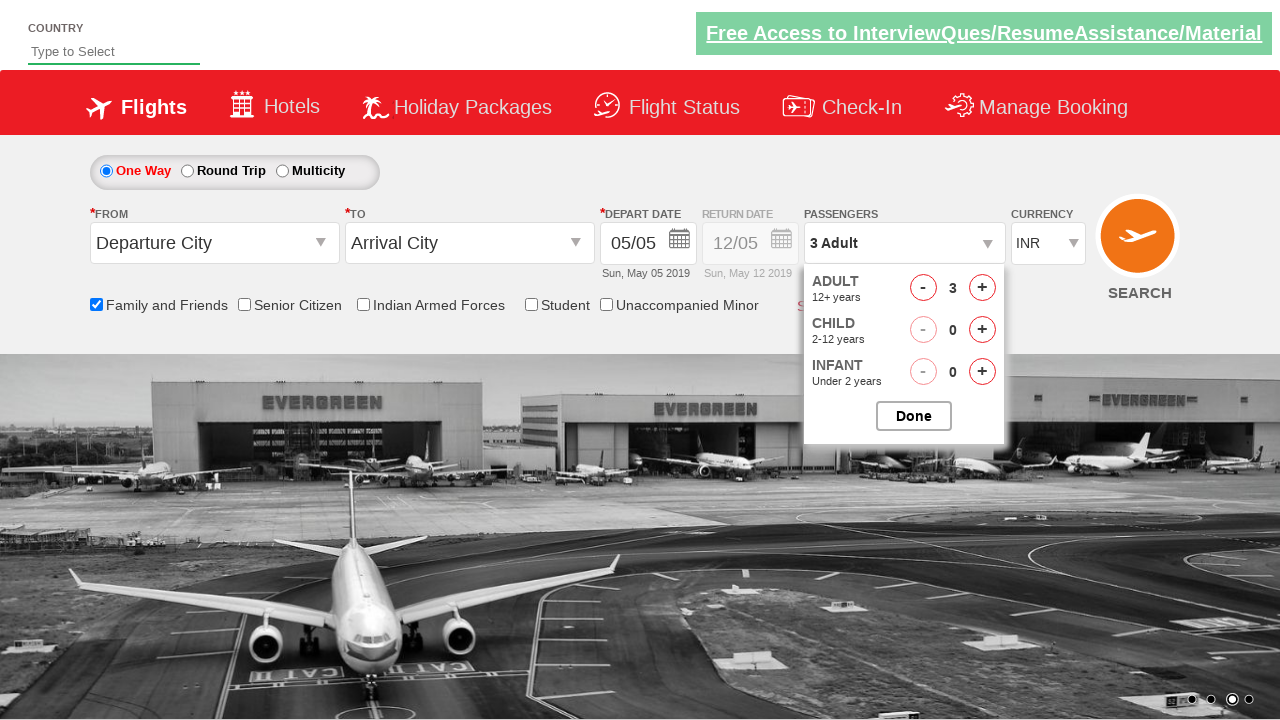

Clicked add adult button (iteration 3/7) at (982, 288) on #hrefIncAdt
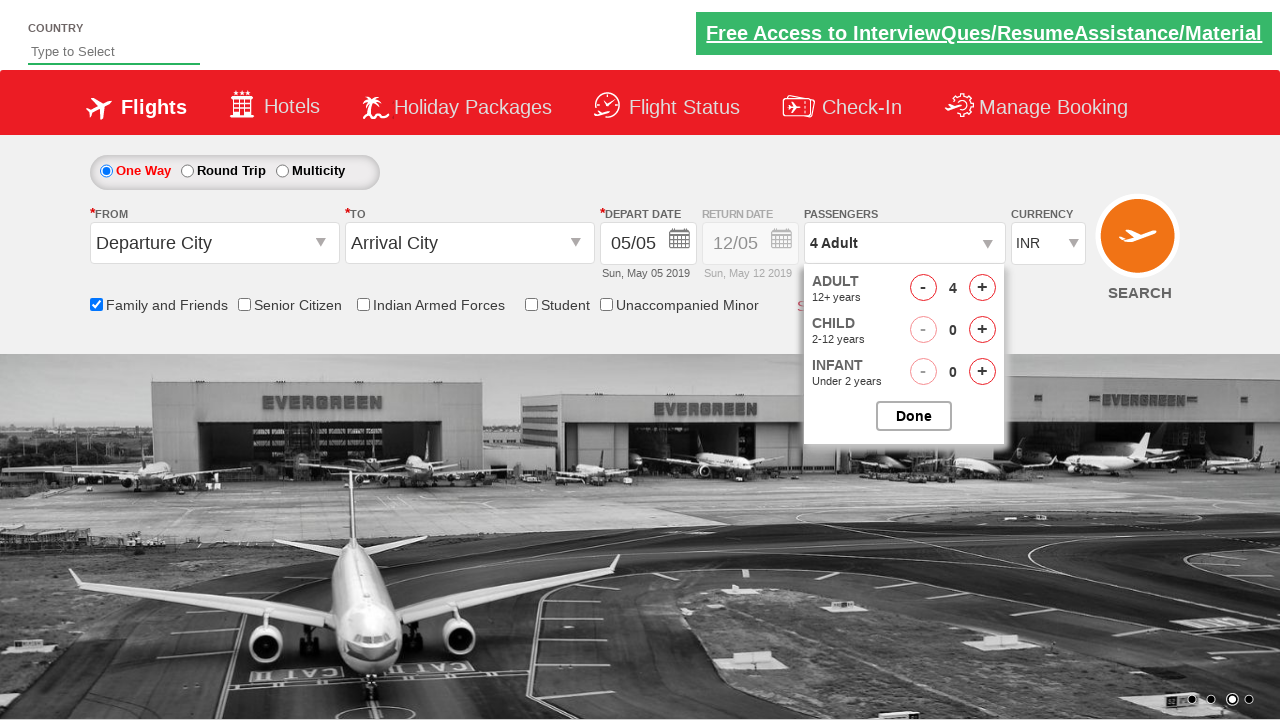

Clicked add adult button (iteration 4/7) at (982, 288) on #hrefIncAdt
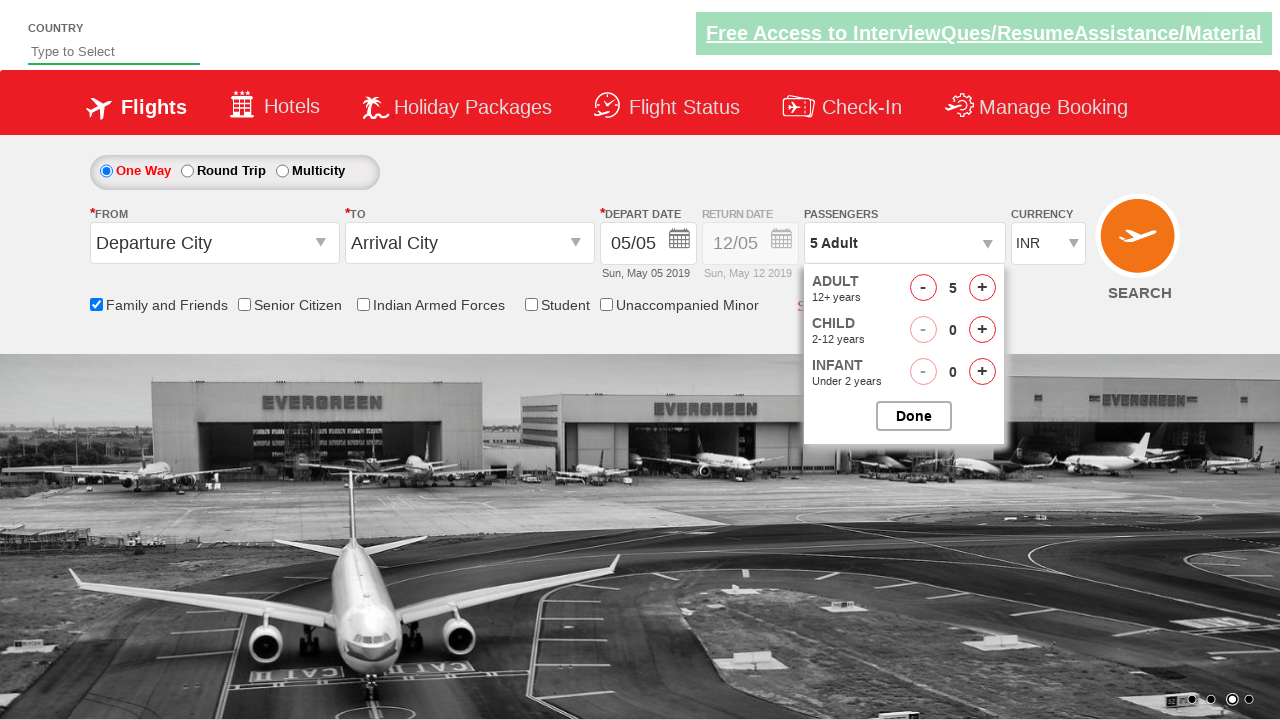

Clicked add adult button (iteration 5/7) at (982, 288) on #hrefIncAdt
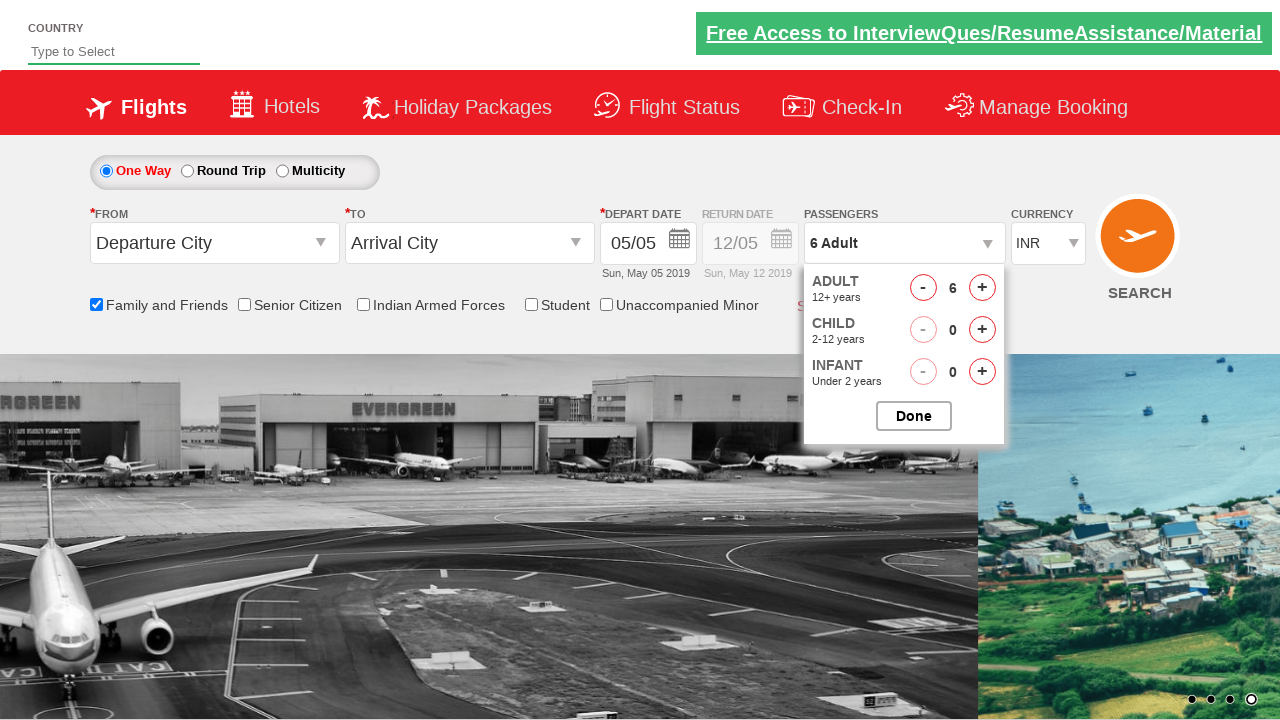

Clicked add adult button (iteration 6/7) at (982, 288) on #hrefIncAdt
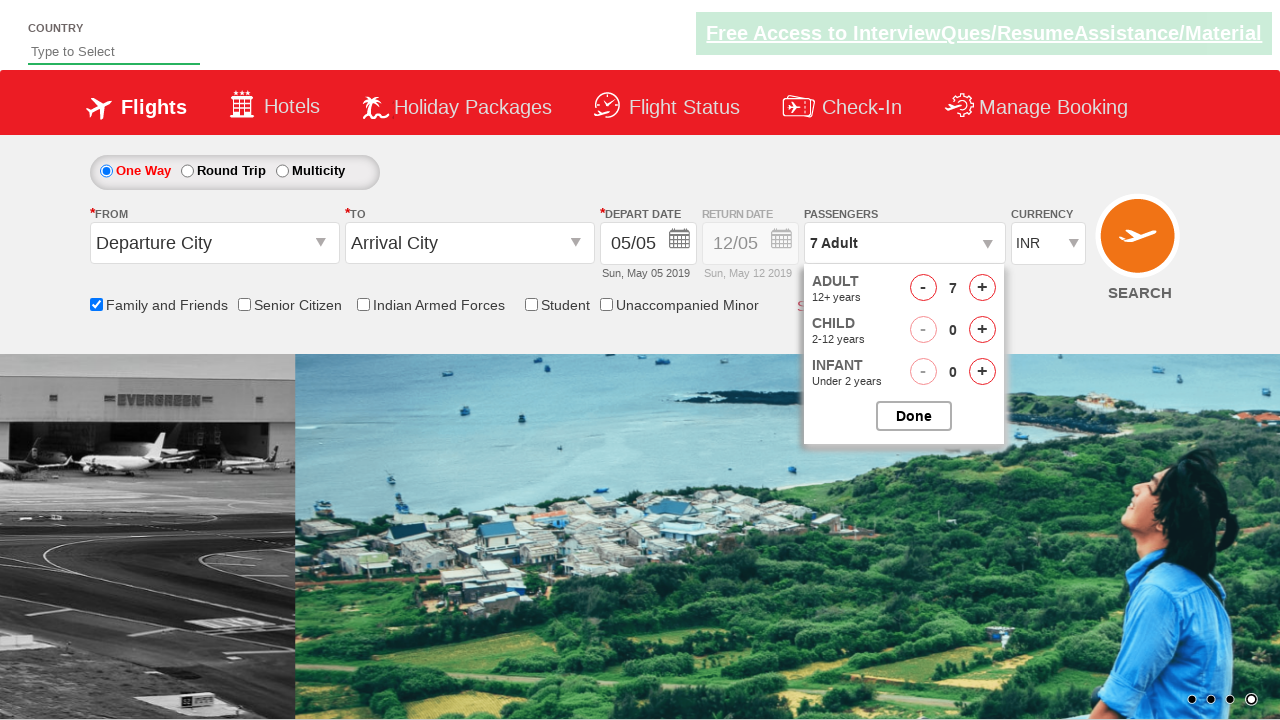

Clicked add adult button (iteration 7/7) at (982, 288) on #hrefIncAdt
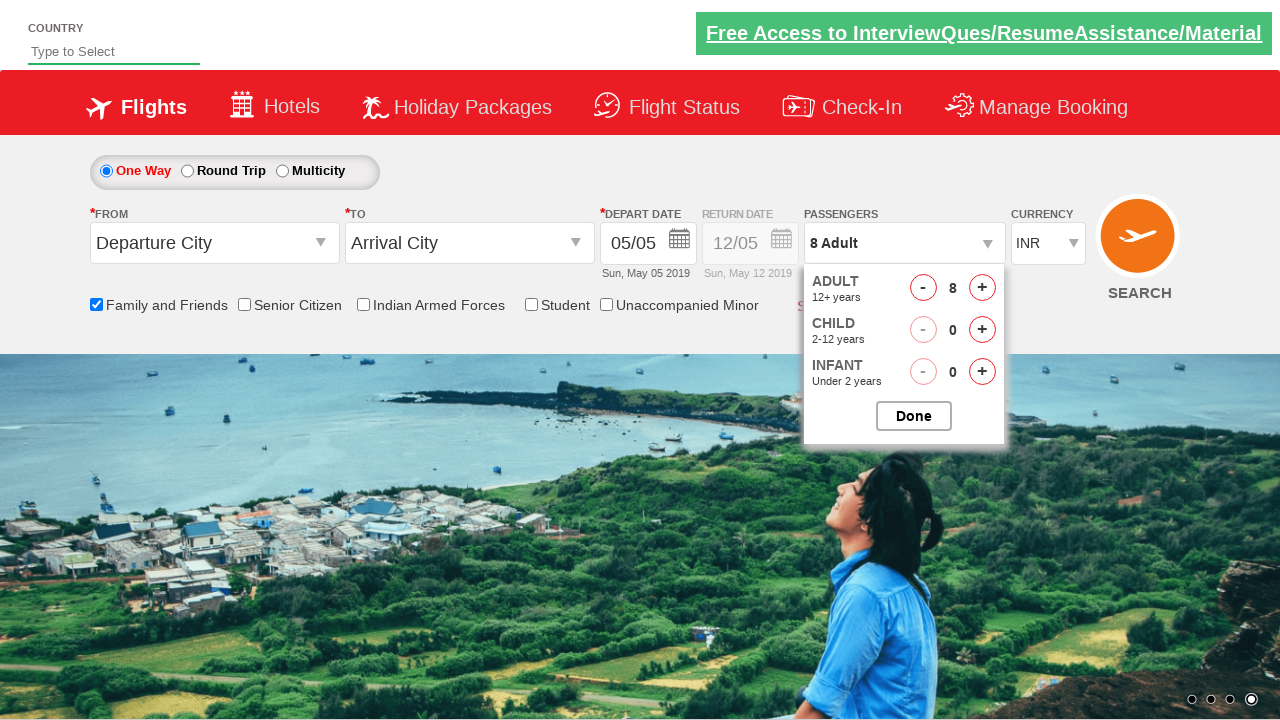

Retrieved and printed updated passenger info text after adding adults
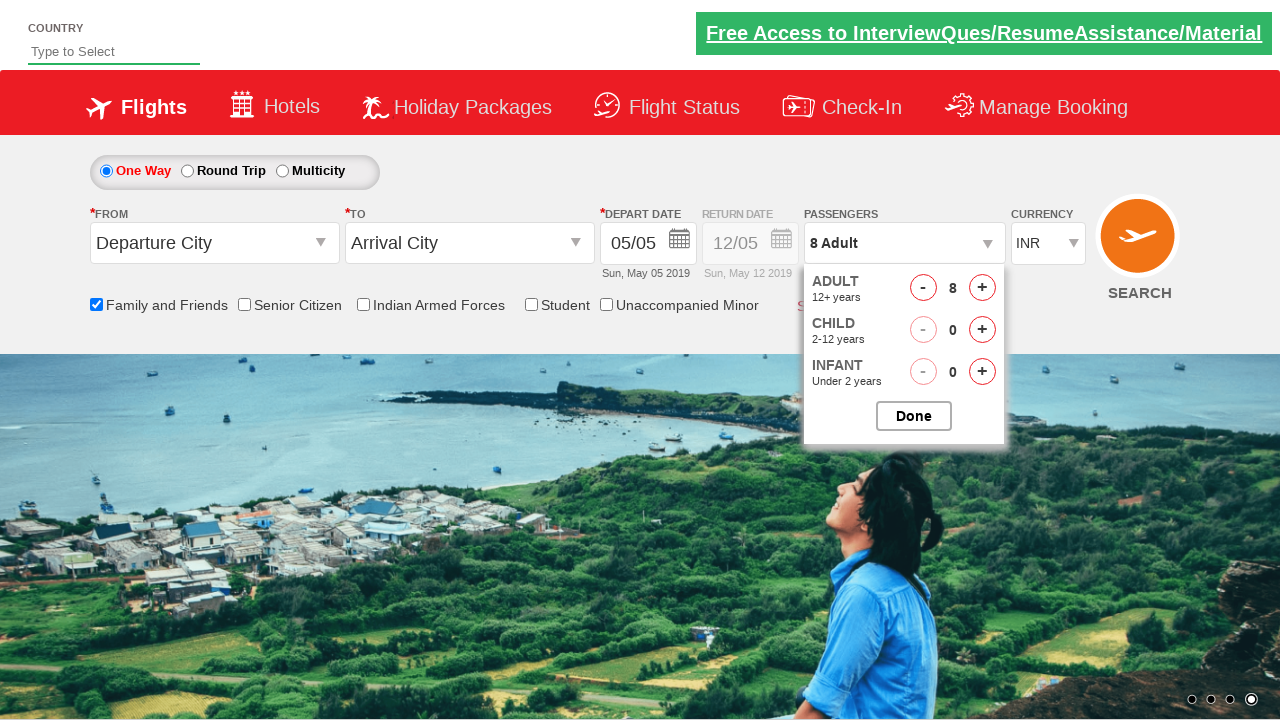

Clicked button to close the passenger dropdown at (914, 416) on #btnclosepaxoption
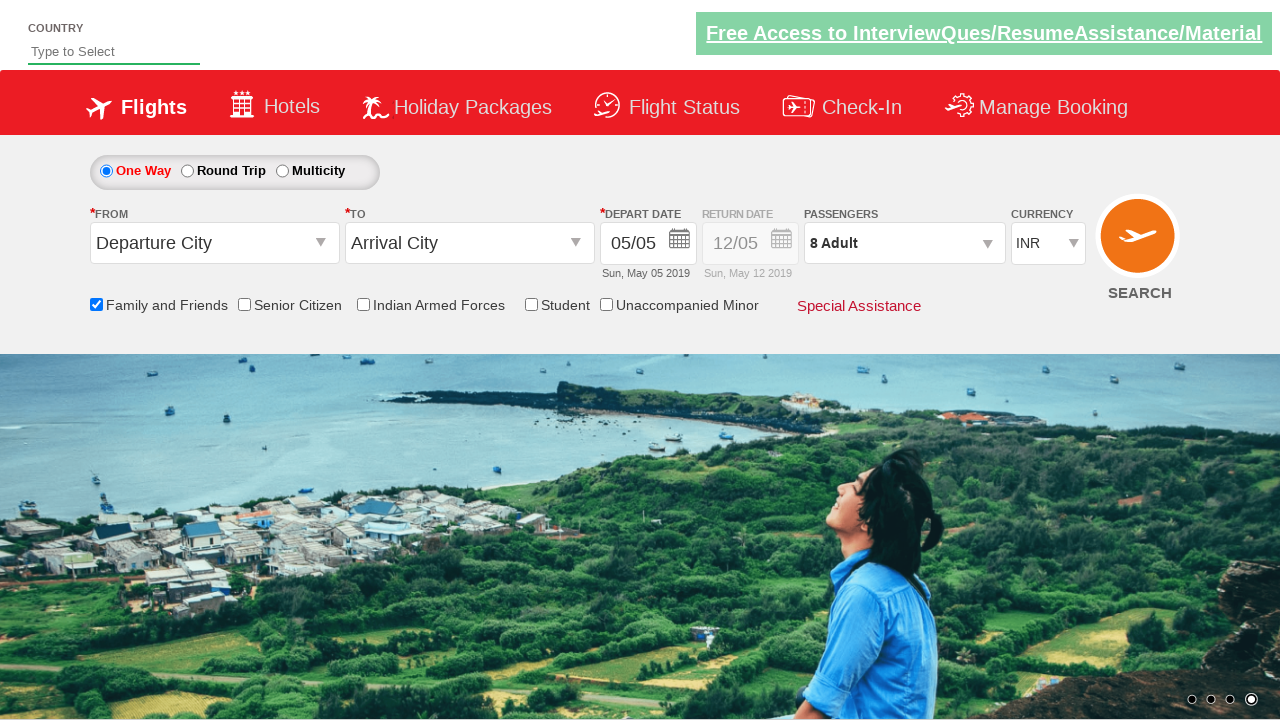

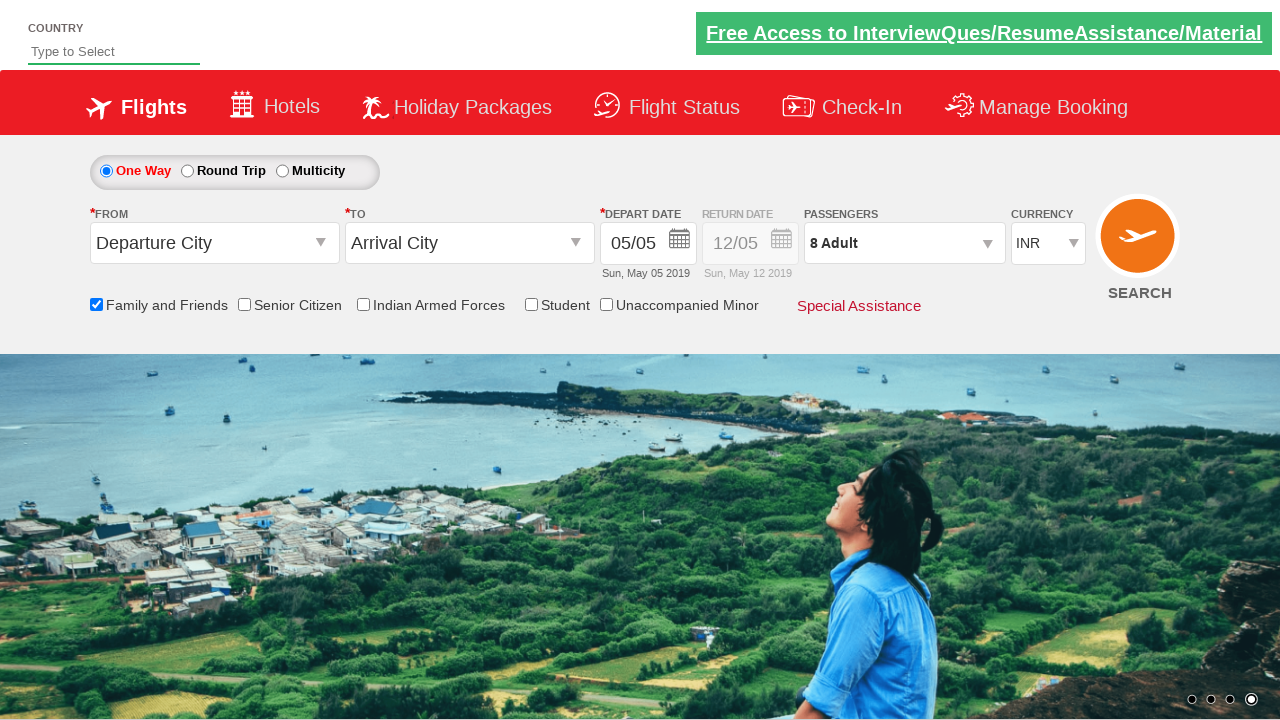